Tests auto-suggestive dropdown functionality by typing partial text and selecting a matching option from the suggestions

Starting URL: https://www.rahulshettyacademy.com/dropdownsPractise/

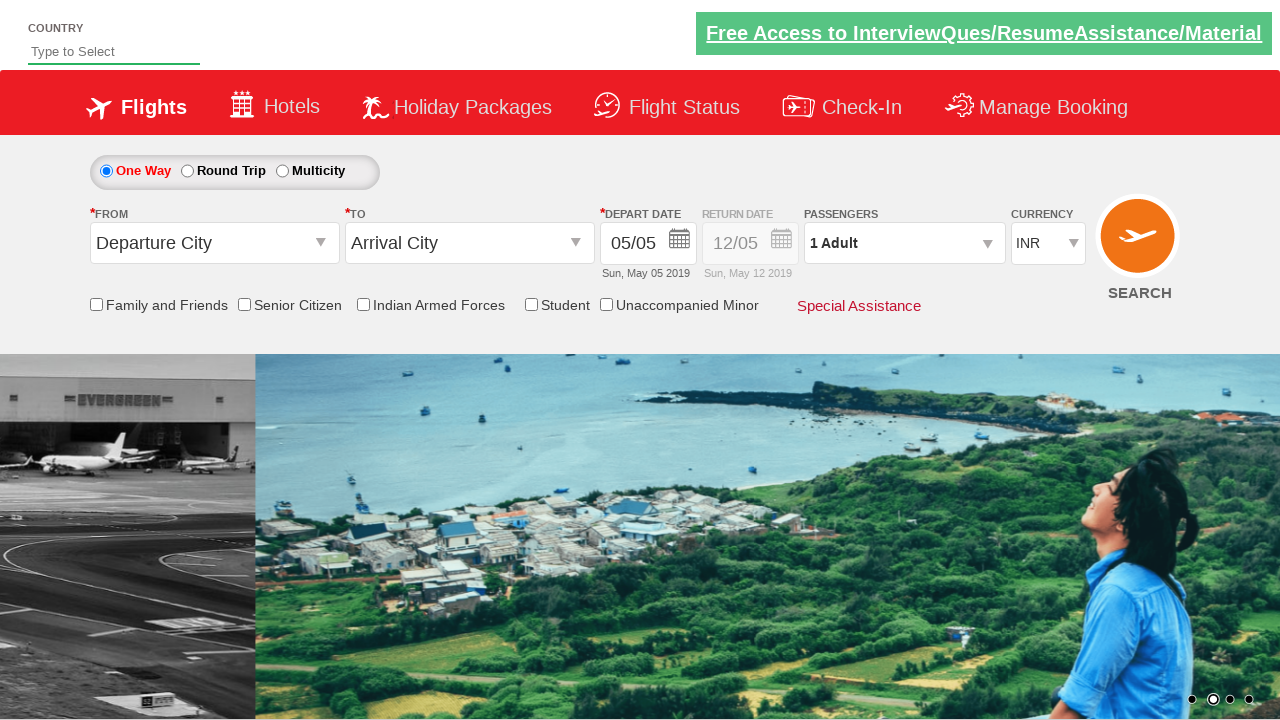

Filled auto-suggest field with 'ind' on #autosuggest
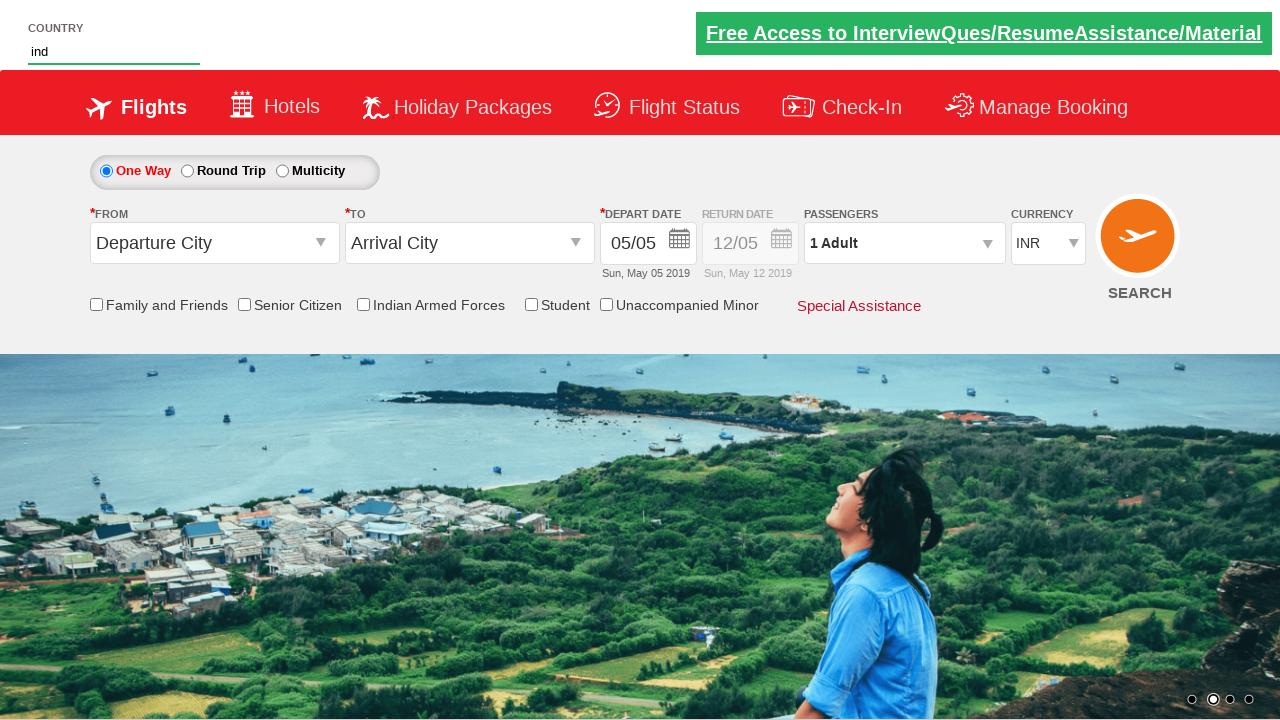

Auto-suggestive dropdown suggestions loaded
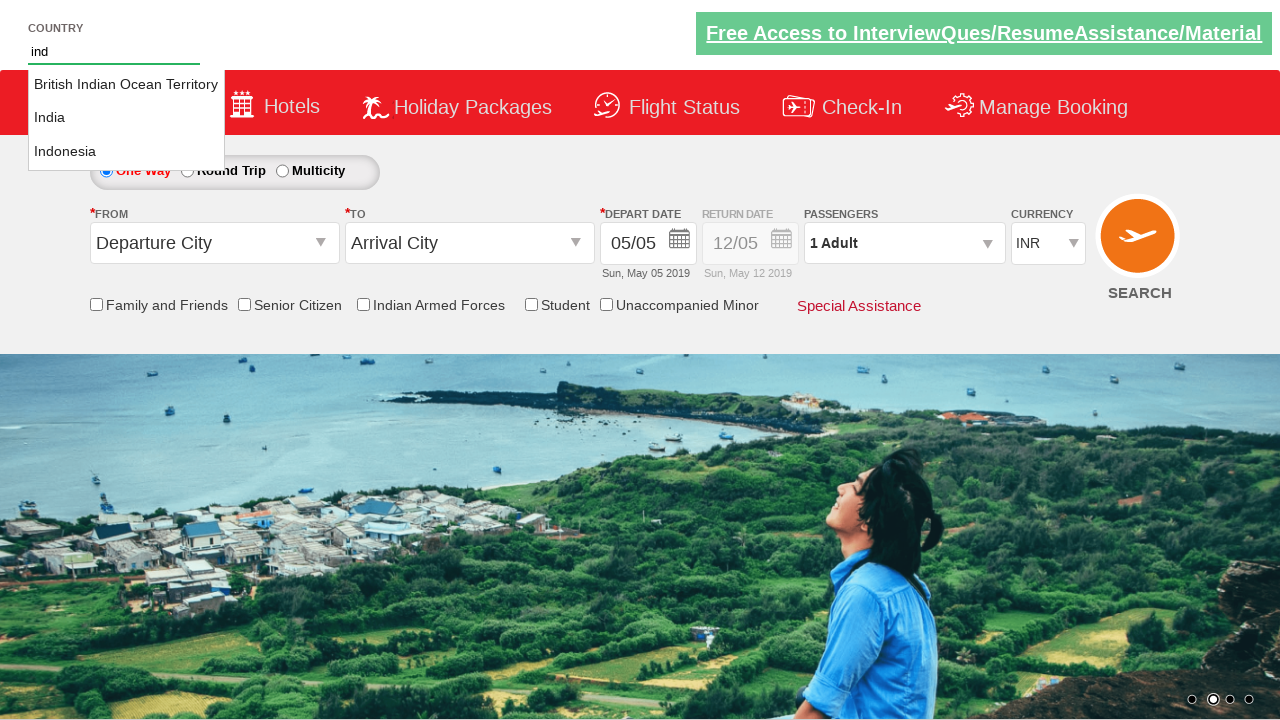

Selected 'India' from auto-suggest dropdown at (126, 118) on li.ui-menu-item a >> nth=1
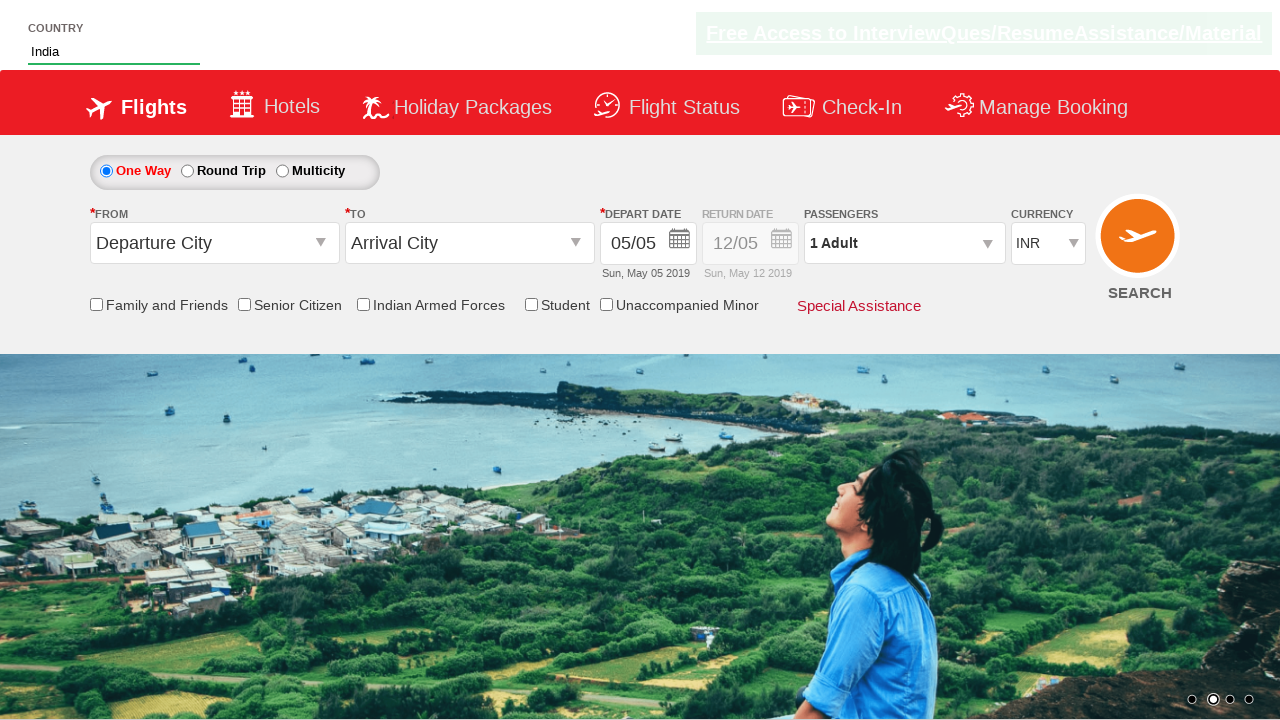

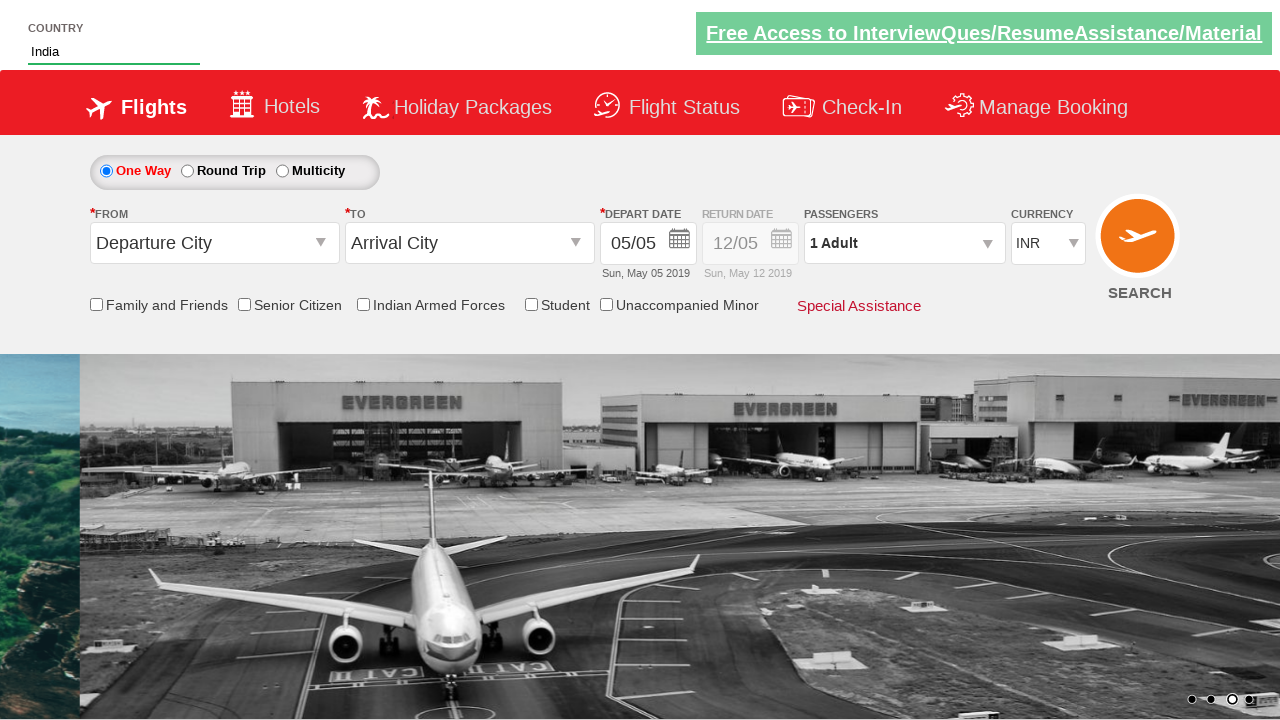